Tests page responsiveness by resizing viewport to mobile (375x667) and tablet (768x1024) sizes and verifying the page loads correctly

Starting URL: https://tier4.jp

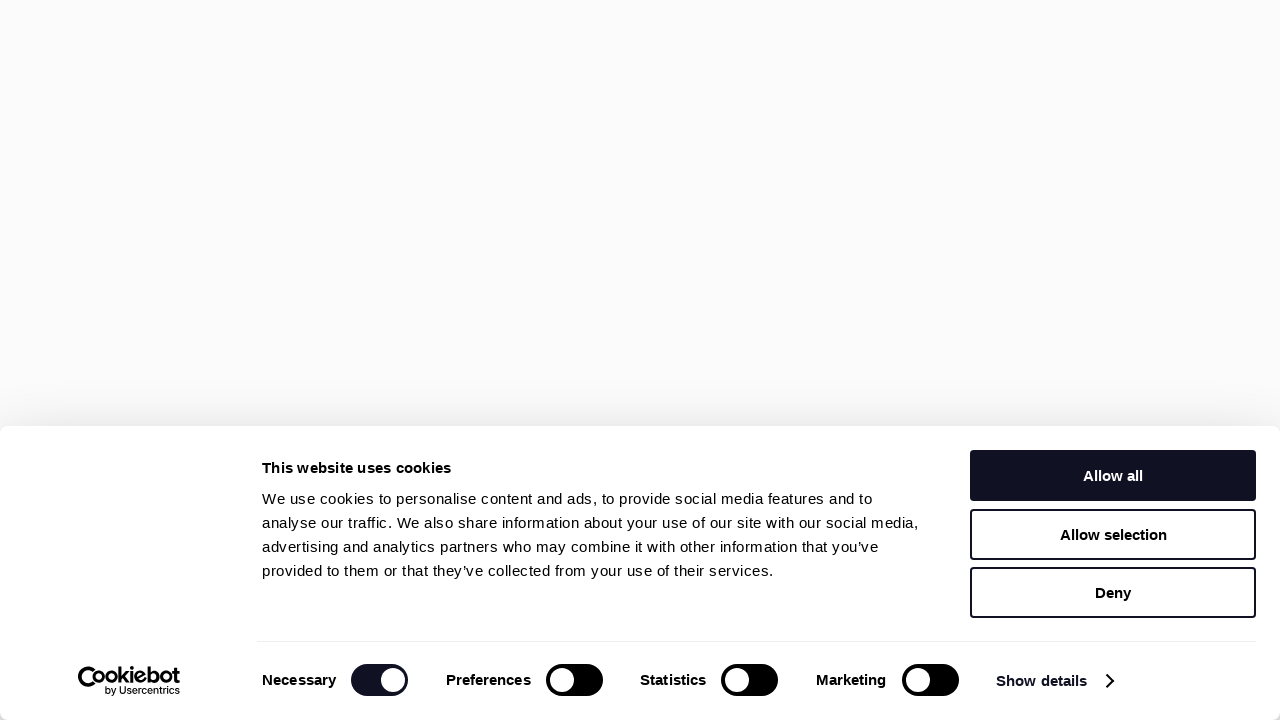

Page loaded - DOM content ready
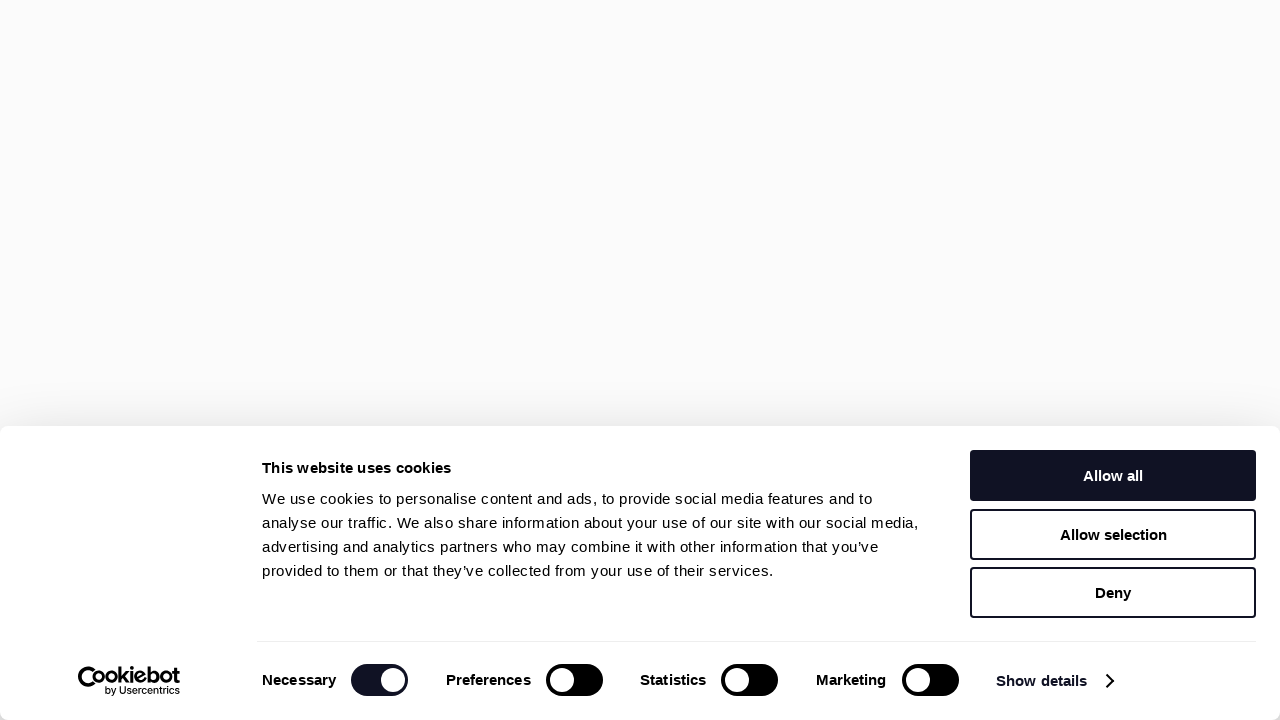

Set viewport to mobile size (375x667)
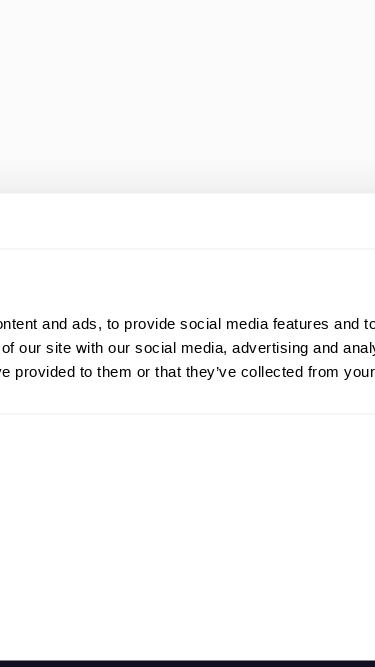

Reloaded page in mobile viewport
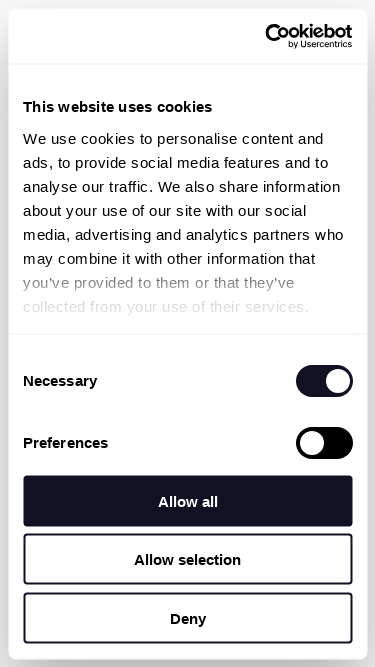

Page loaded in mobile viewport - DOM content ready
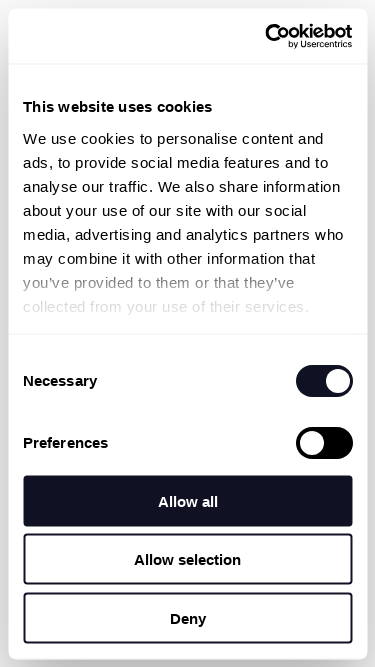

Verified page loaded correctly on mobile viewport (tier4.jp URL confirmed)
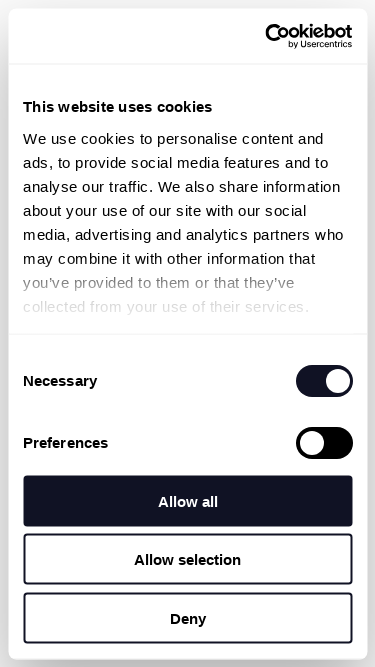

Set viewport to tablet size (768x1024)
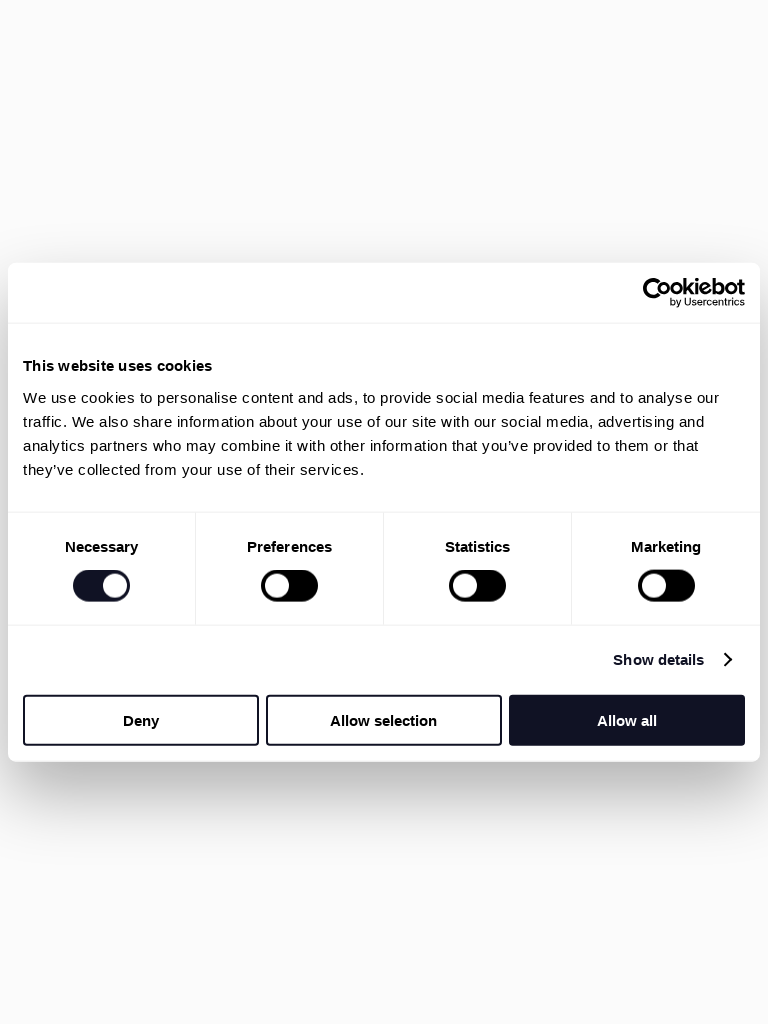

Reloaded page in tablet viewport
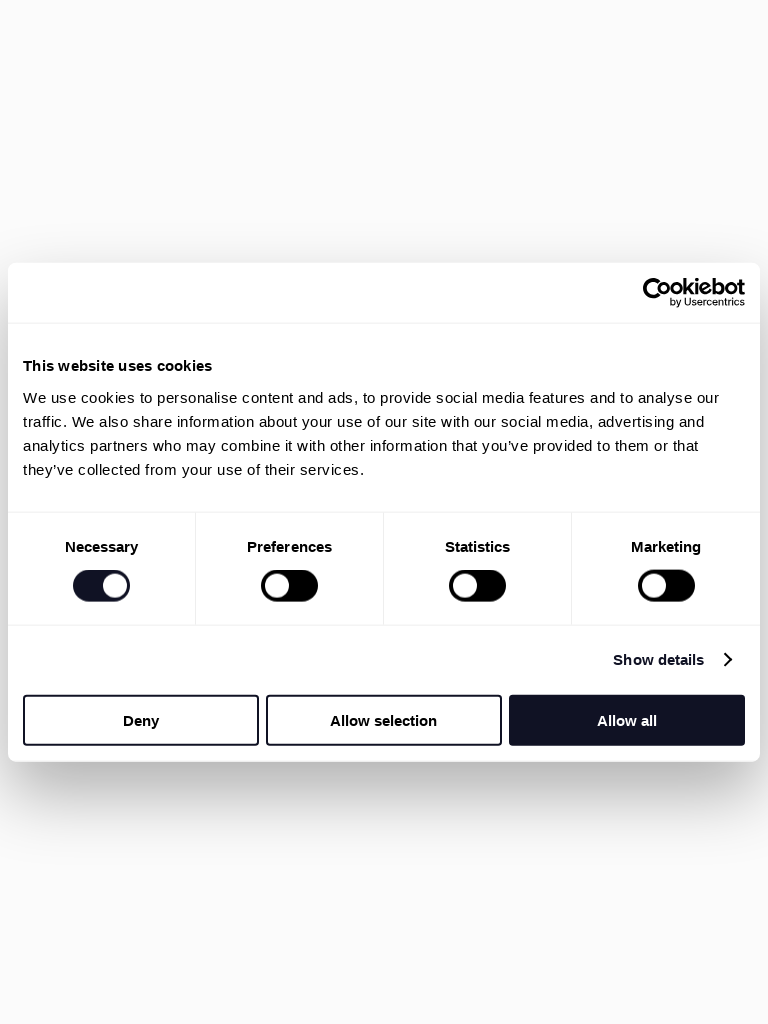

Page loaded in tablet viewport - DOM content ready
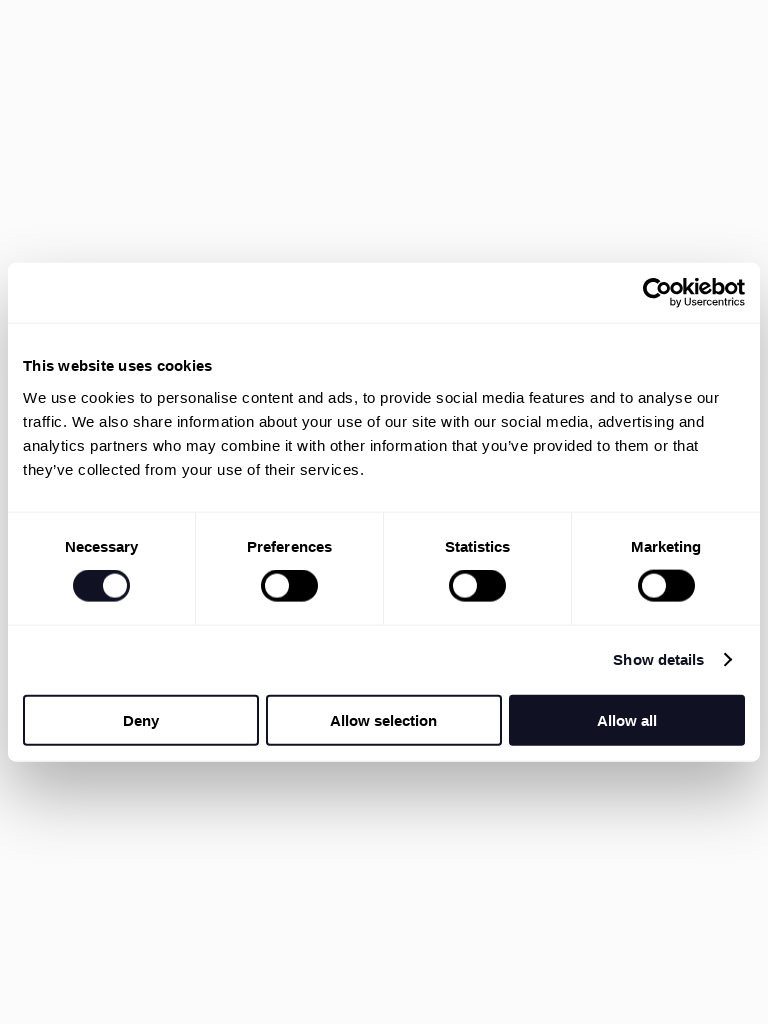

Verified page loaded correctly on tablet viewport (tier4.jp URL confirmed)
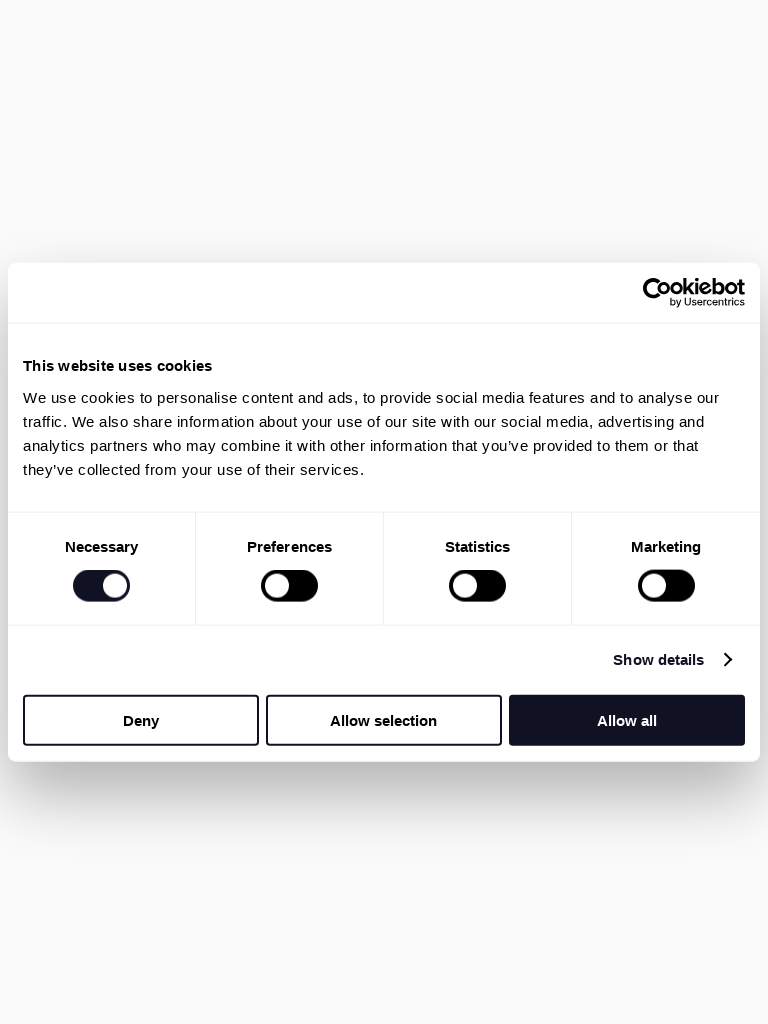

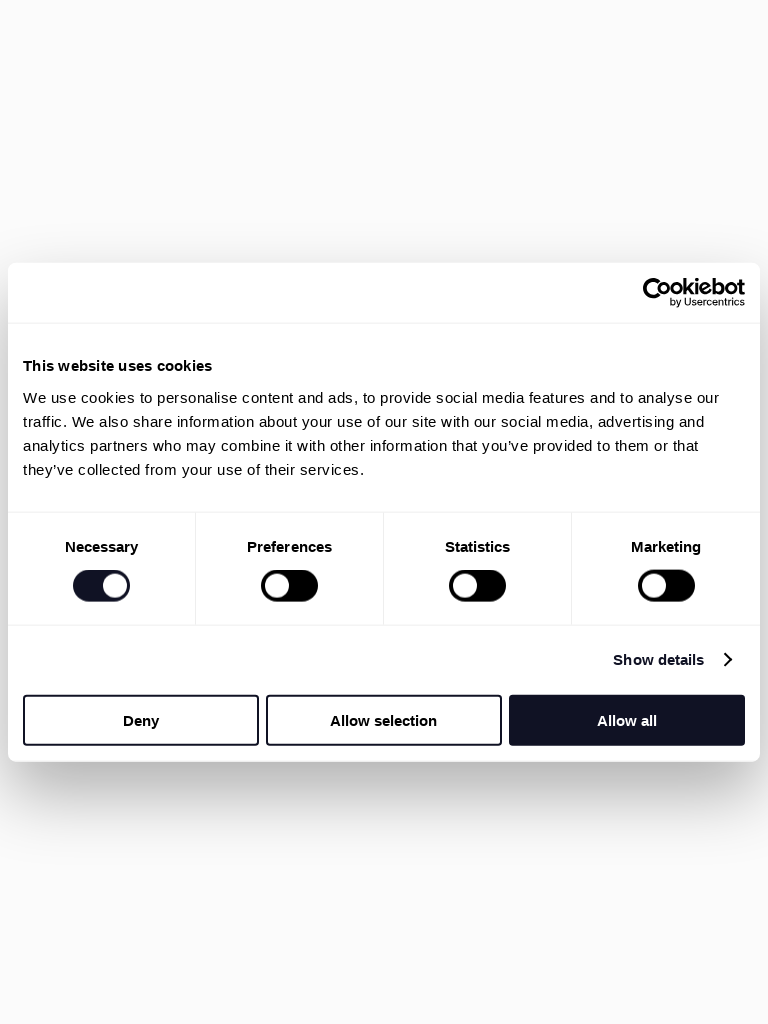